Navigates from homepage to Add/Remove Elements page by clicking the link

Starting URL: http://the-internet.herokuapp.com/

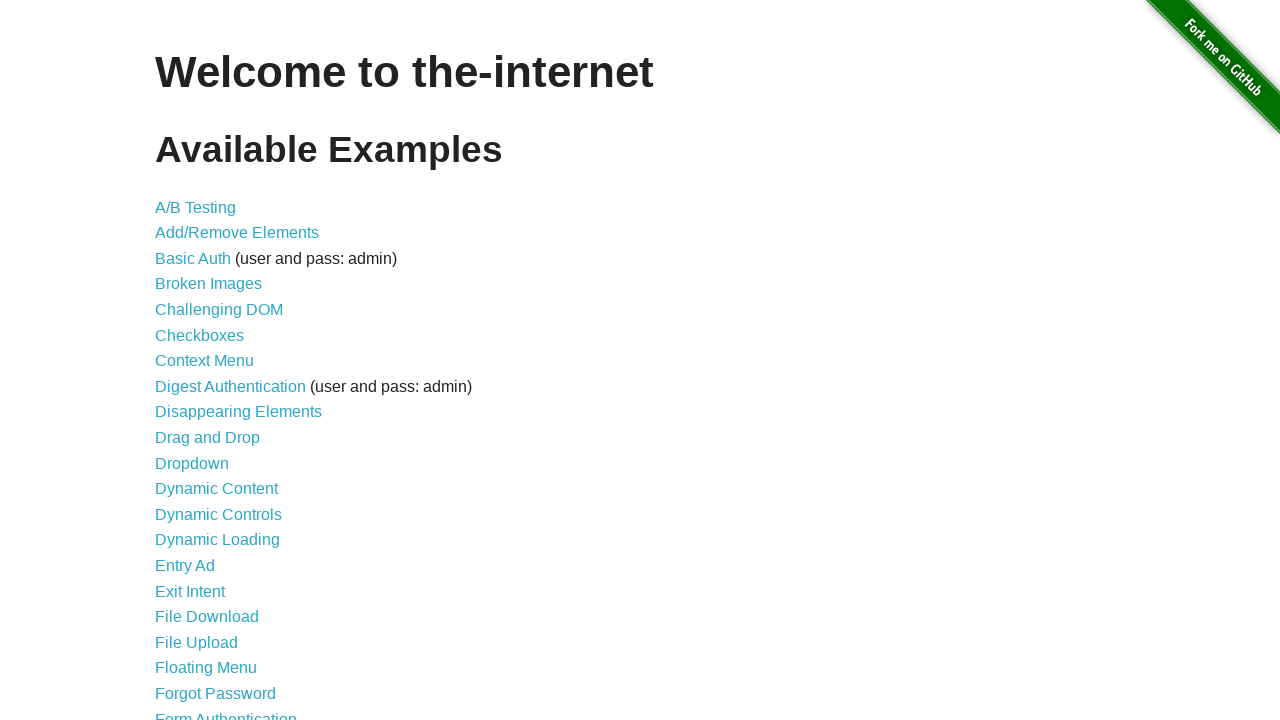

Clicked 'Add/Remove Elements' link to navigate from homepage at (237, 233) on text='Add/Remove Elements'
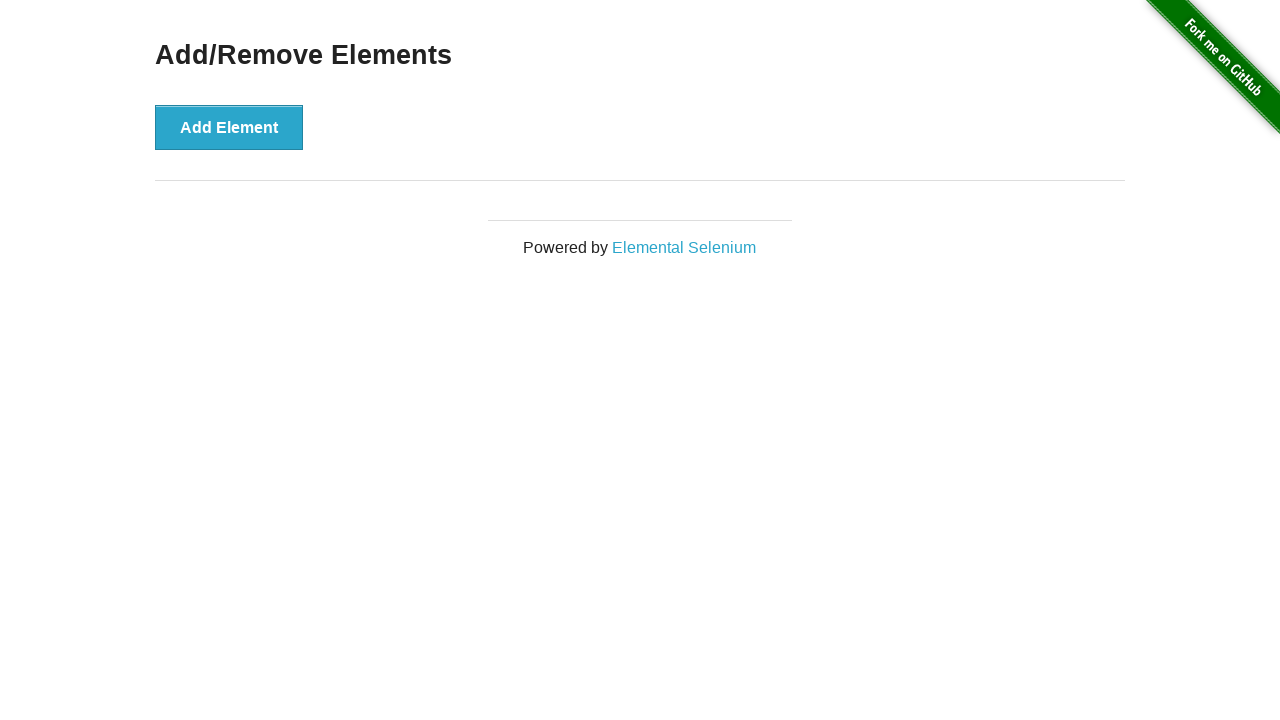

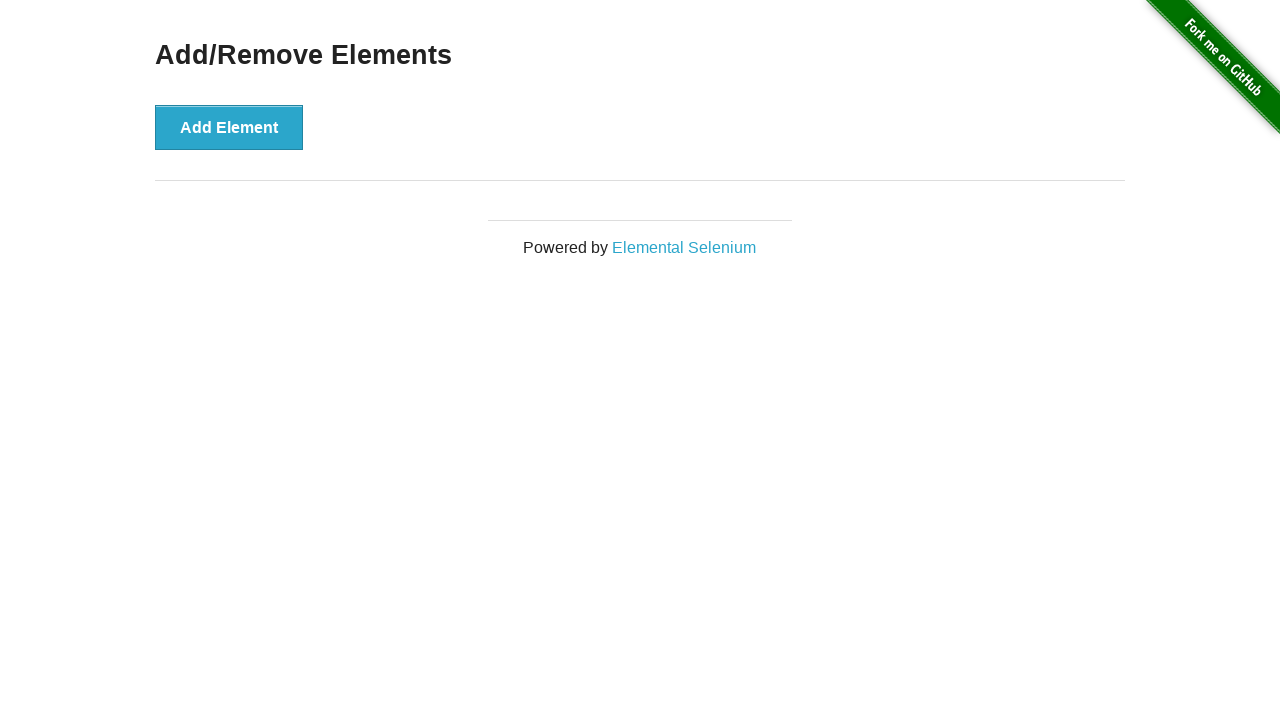